Tests the search functionality on Python.org by entering a search query and submitting it using the Enter key

Starting URL: https://www.python.org/

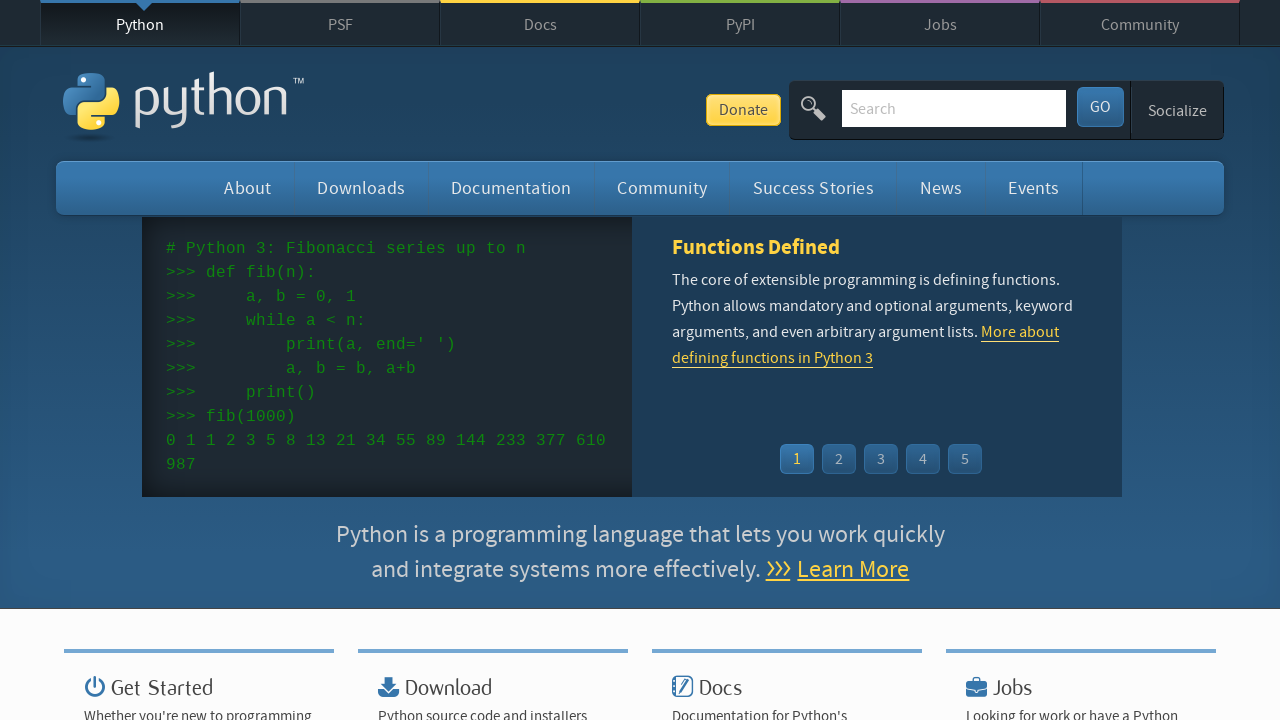

Cleared the search input field on input[type='search']
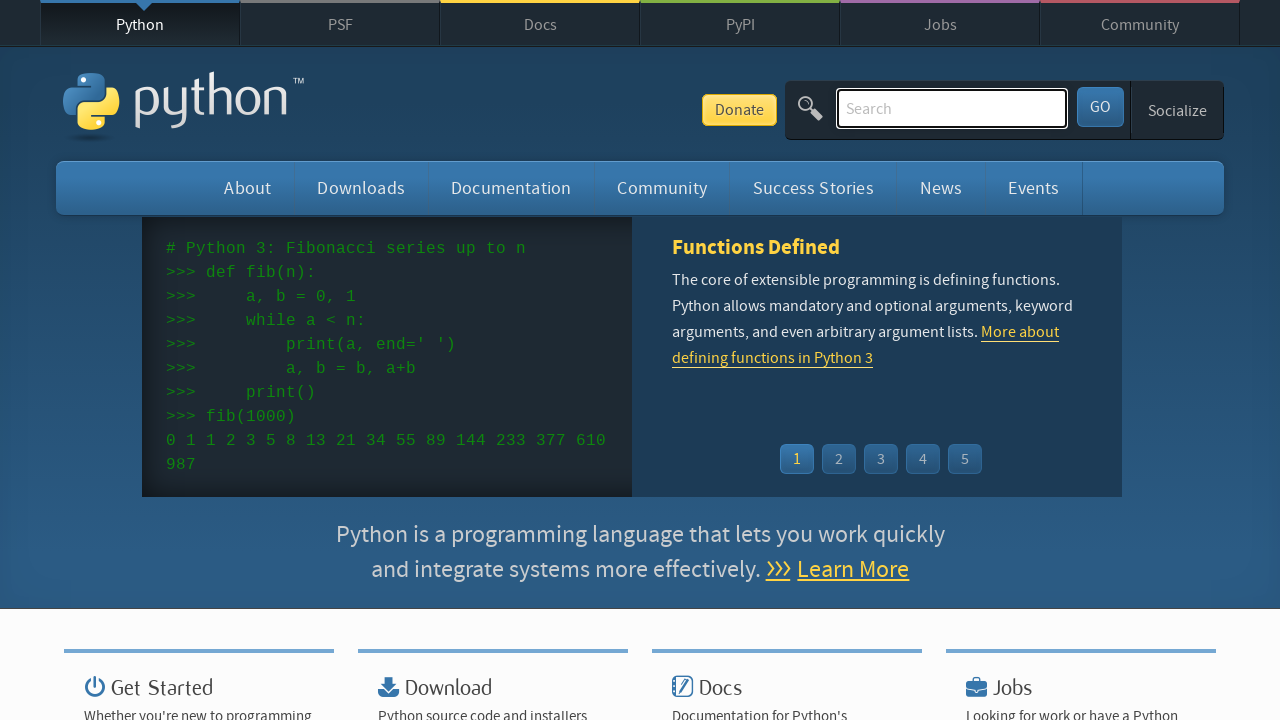

Entered search query 'Getting started with Python' in search field on input[type='search']
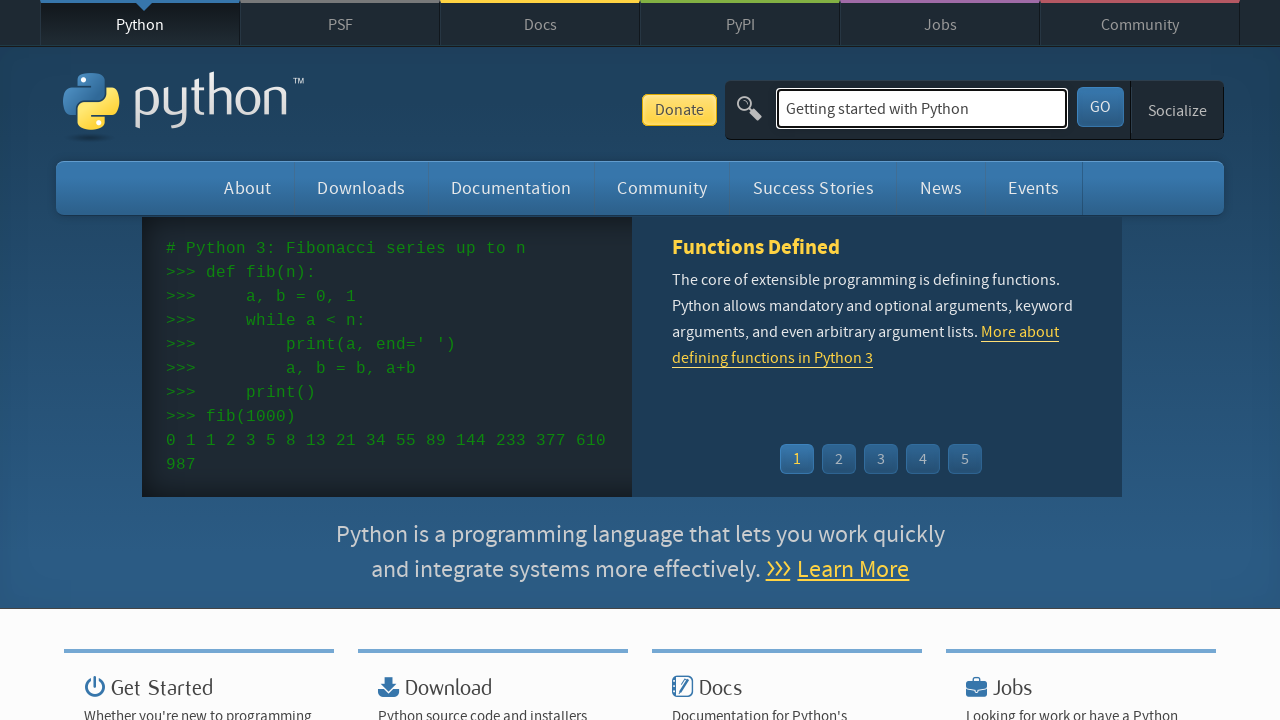

Pressed Enter to submit search query on input[type='search']
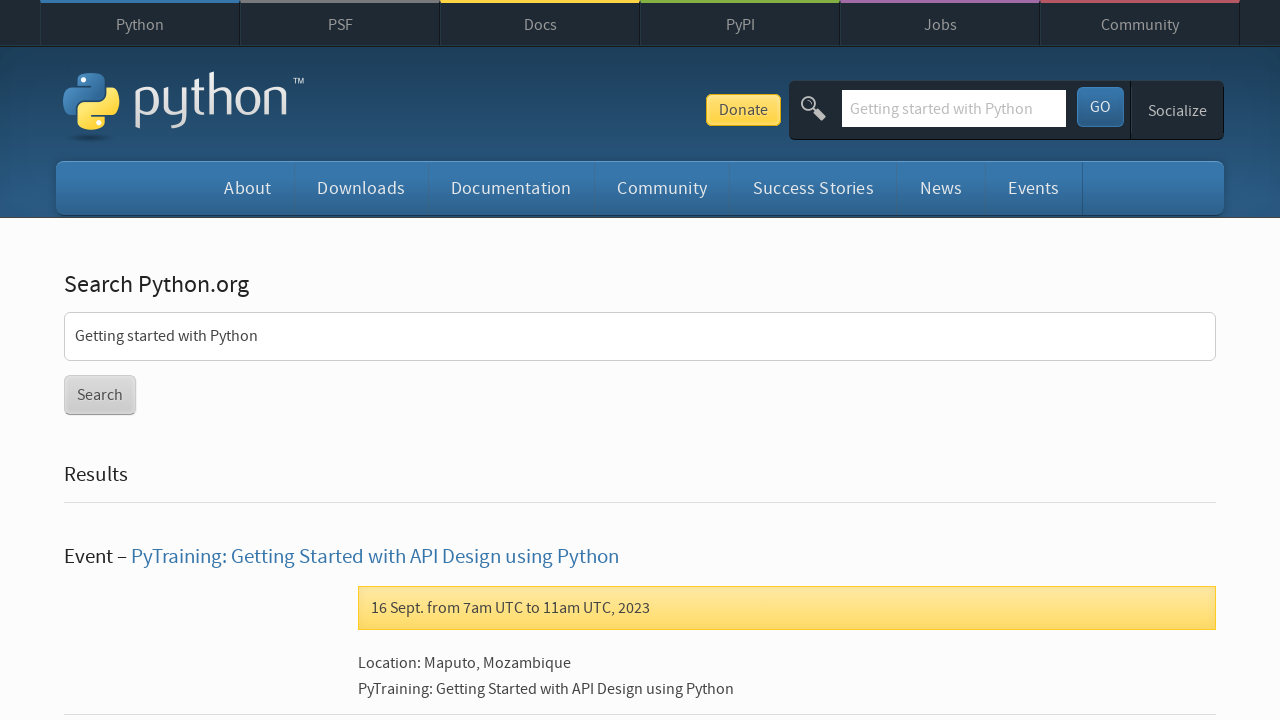

Search results page loaded (networkidle state reached)
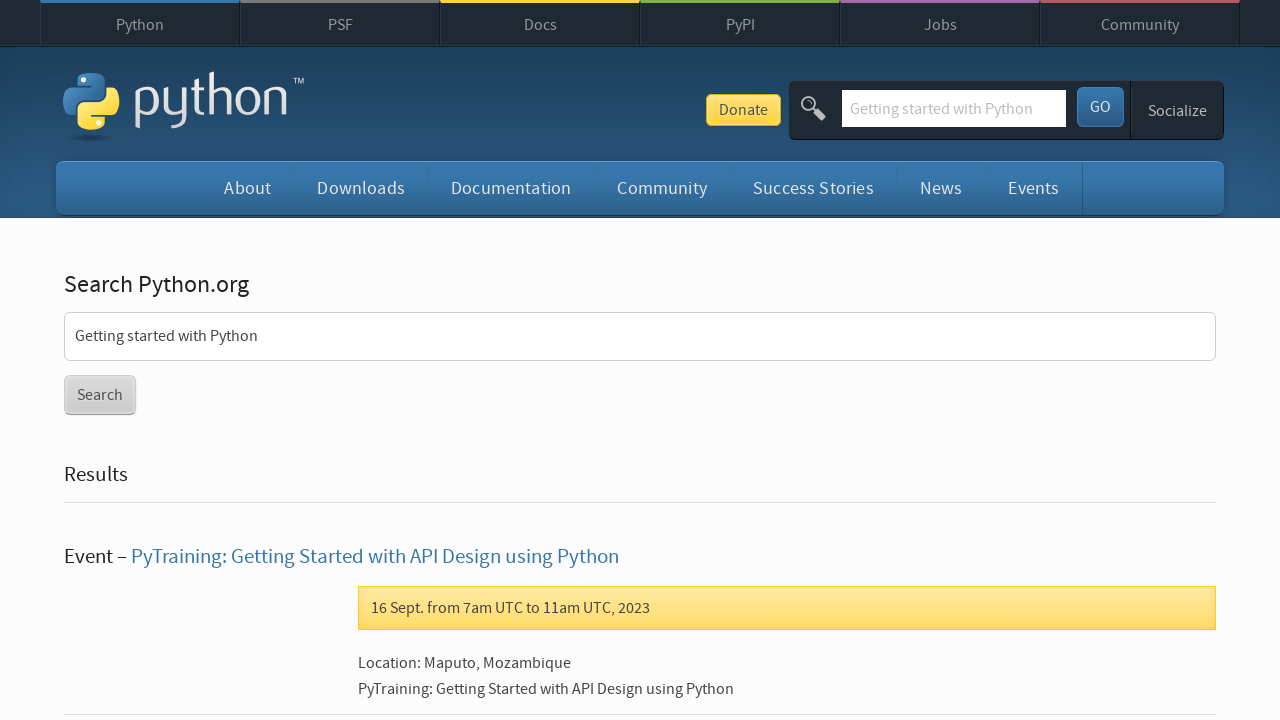

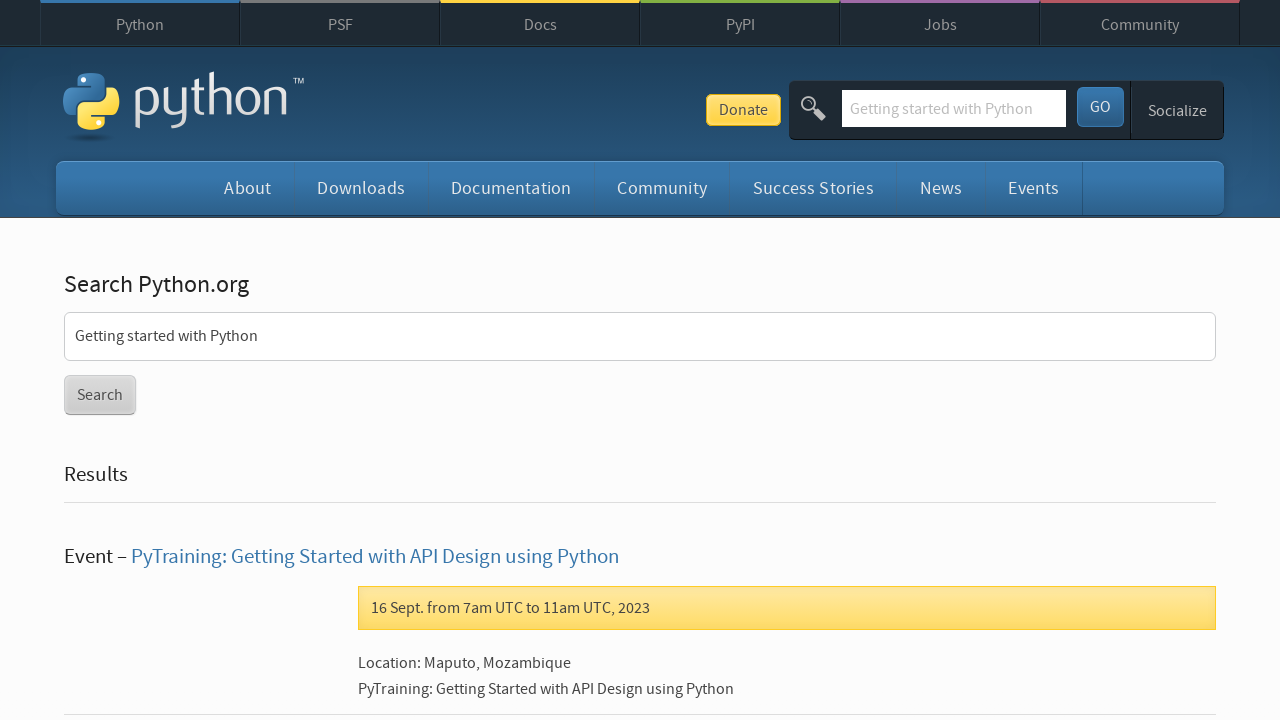